Tests waiting for text to change by navigating to a delayed response endpoint

Starting URL: https://httpbin.org/delay/1

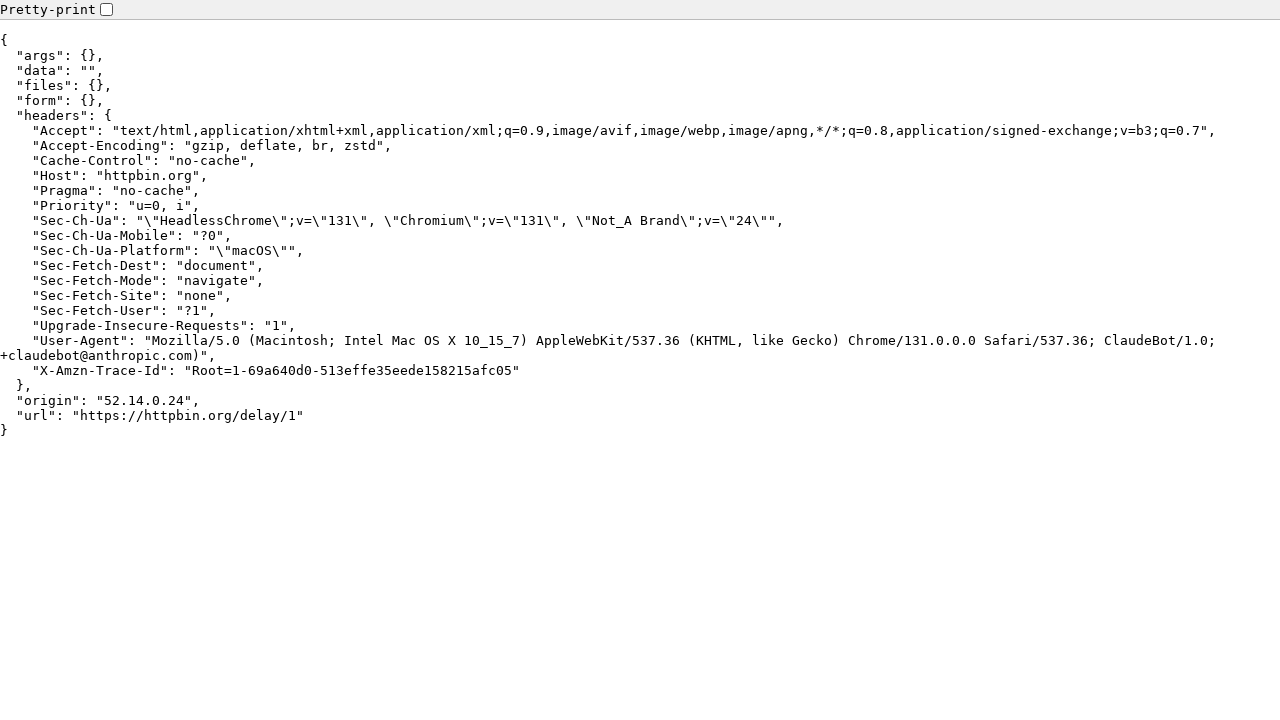

Navigated to delayed response endpoint (1-second delay)
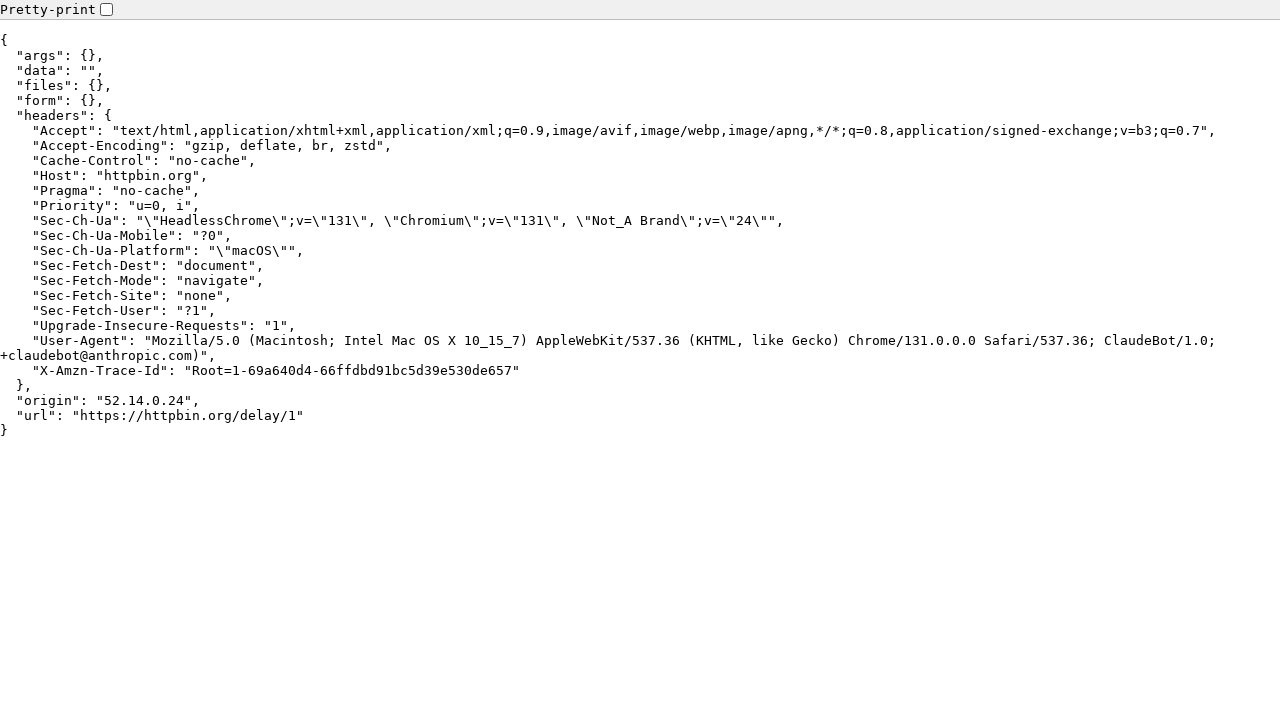

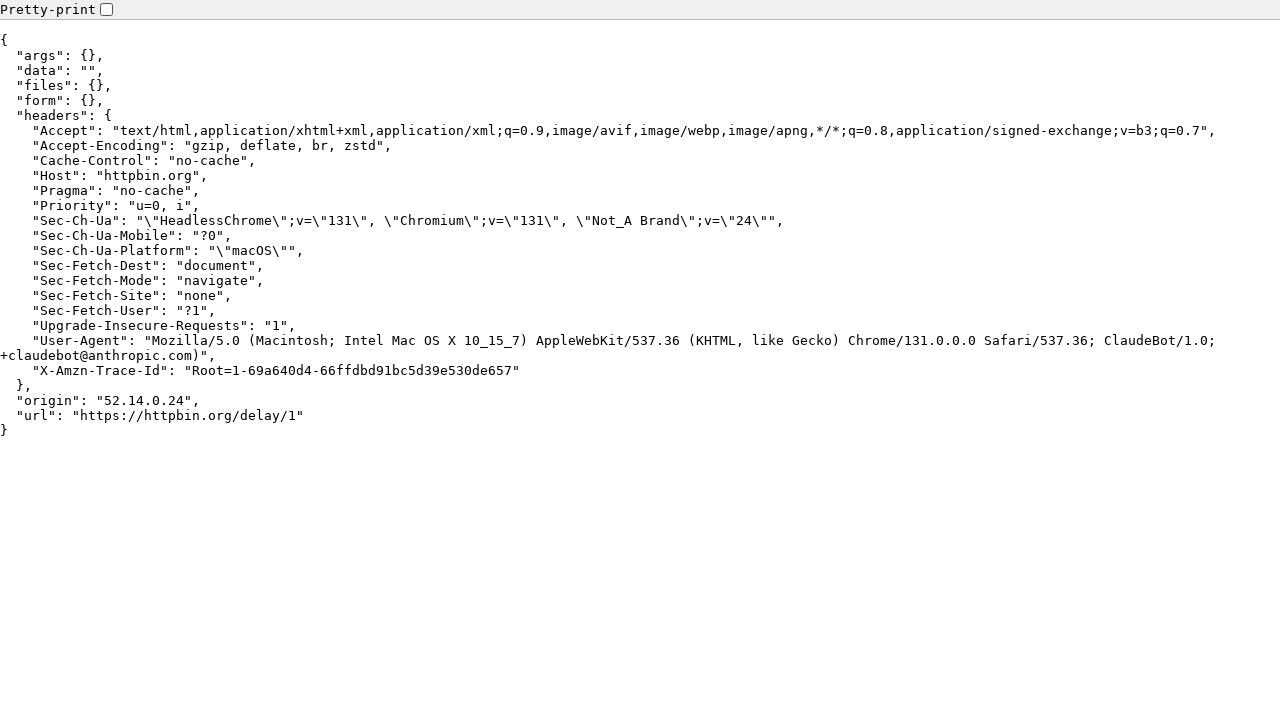